Fills out a practice registration form with personal details including name, email, gender, phone number, date of birth, subjects, hobbies, address, and location information.

Starting URL: https://demoqa.com/automation-practice-form

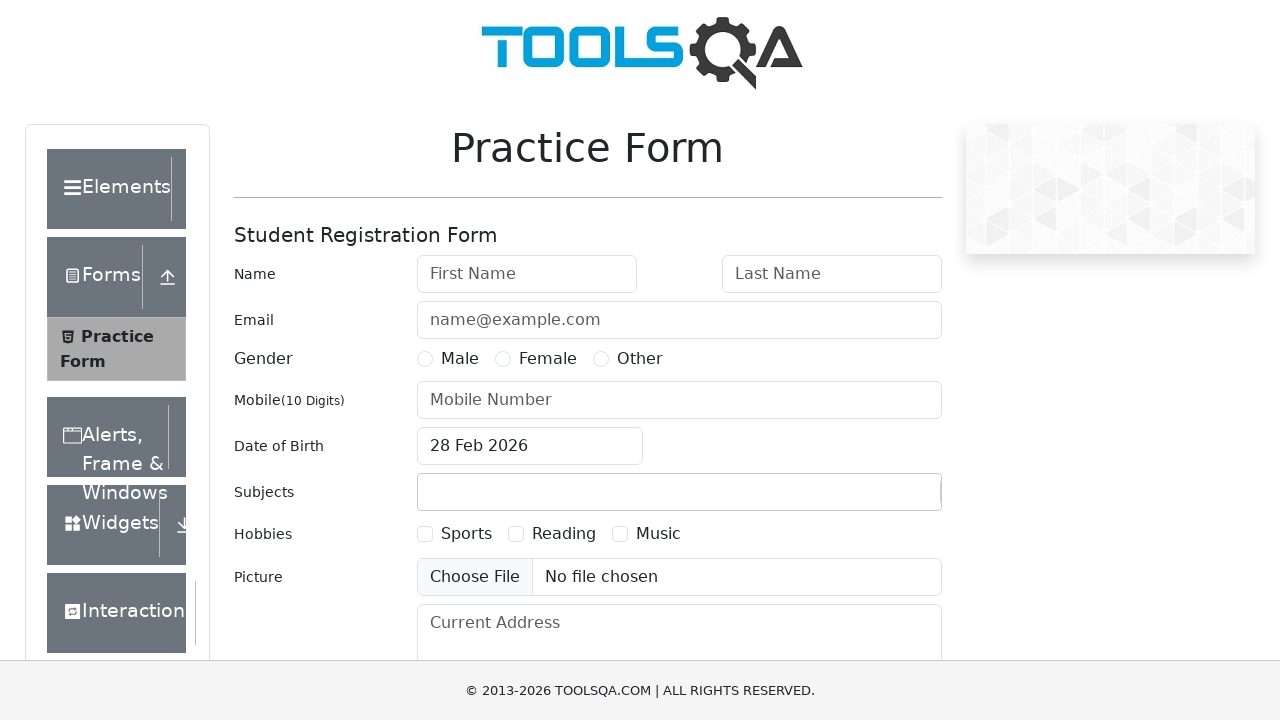

Form loaded and is visible
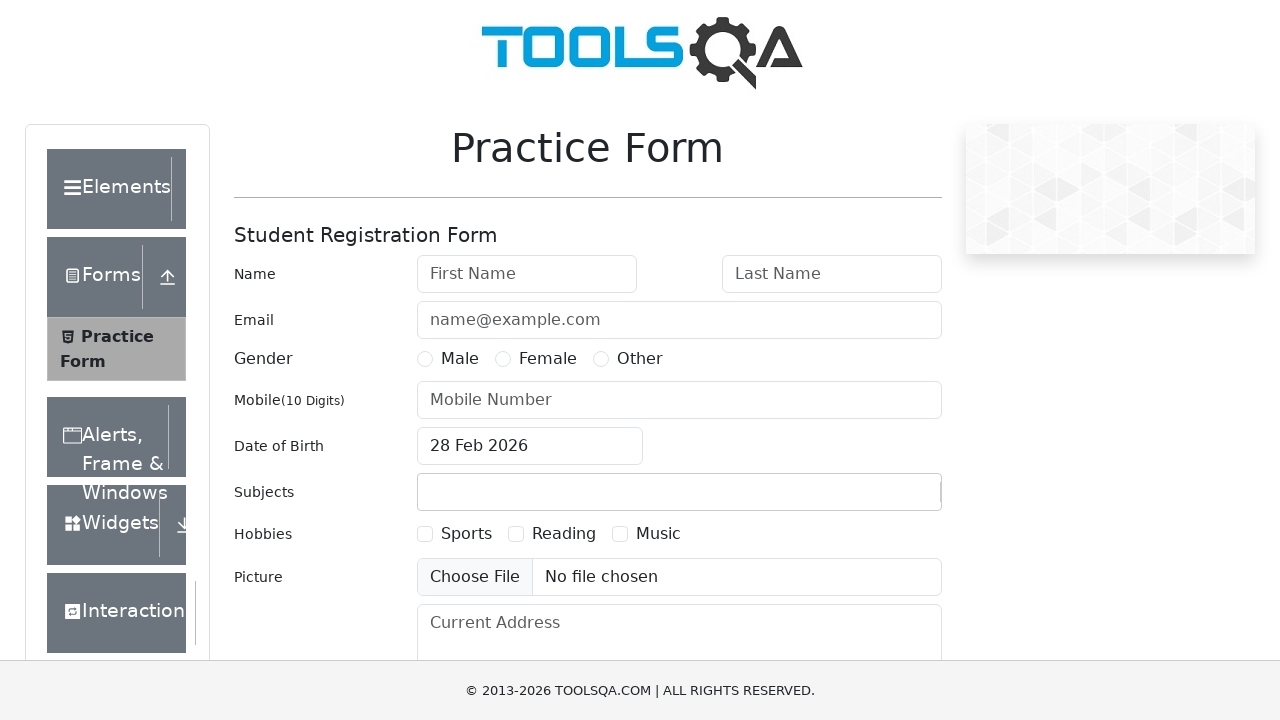

Filled first name field with 'Borys' on #firstName
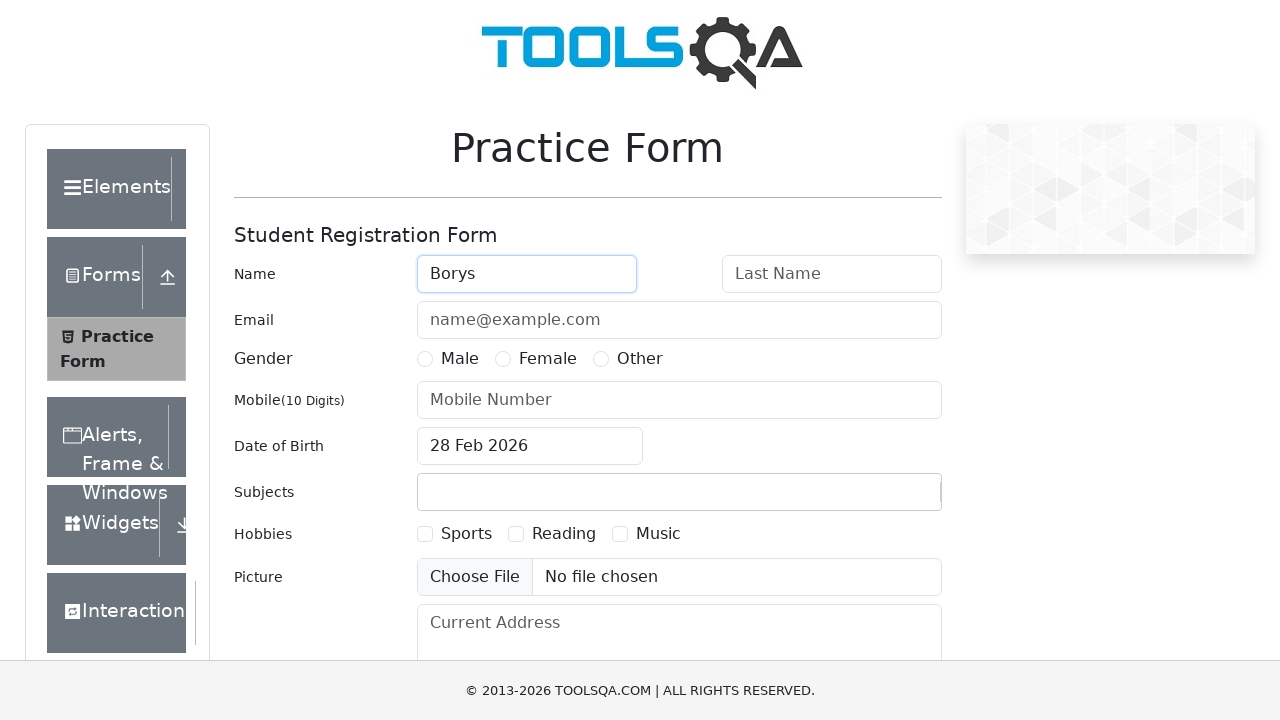

Filled last name field with 'Voronov' on #lastName
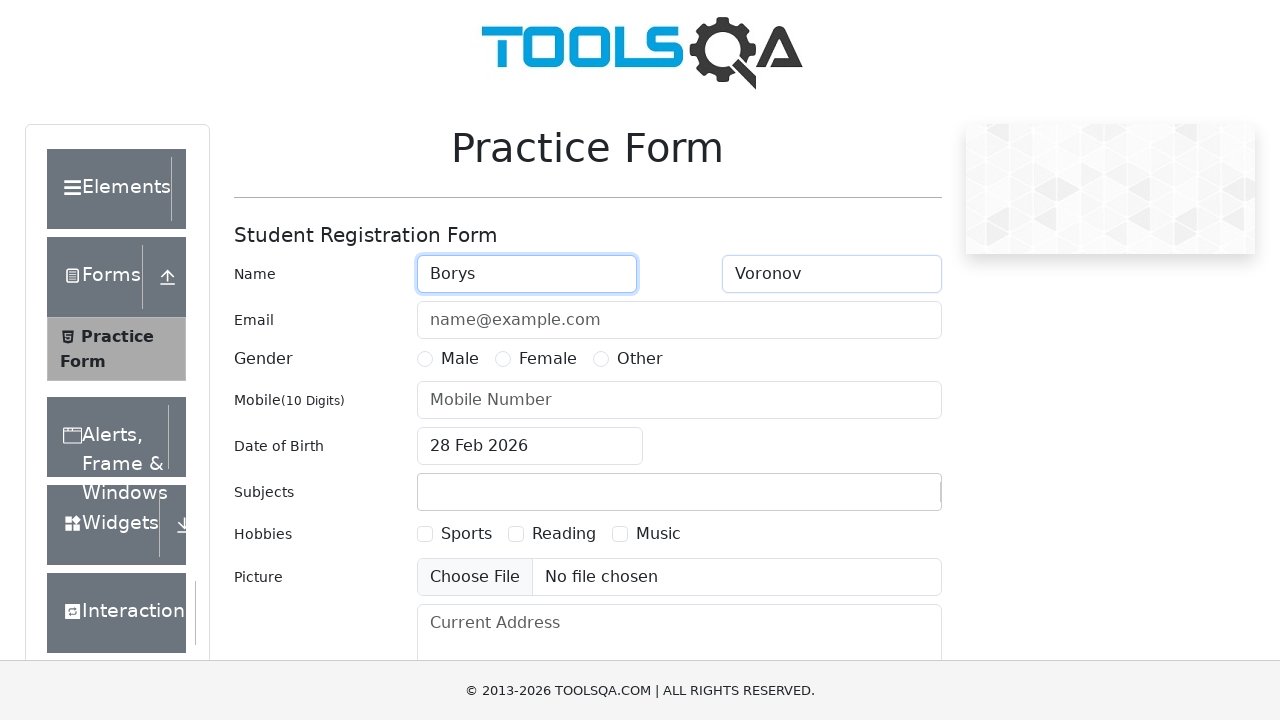

Filled email field with 'soft33@mail.com' on #userEmail
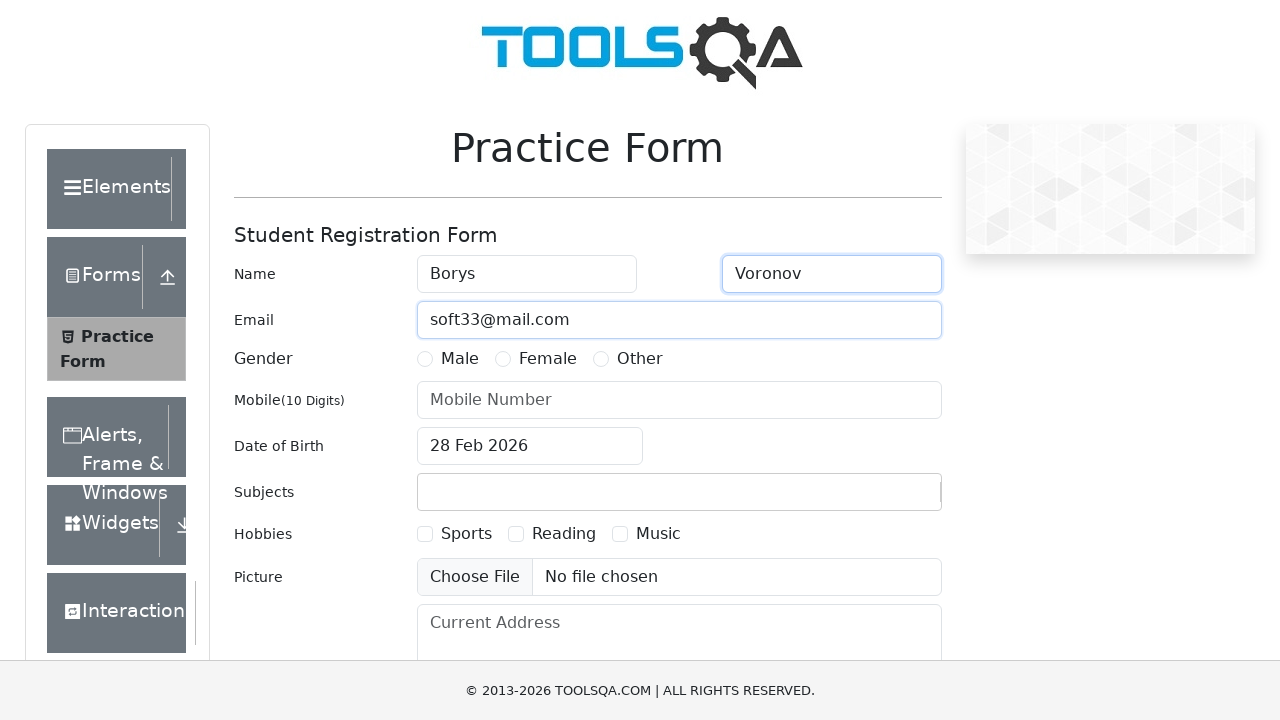

Selected gender: Male at (460, 359) on label[for='gender-radio-1']
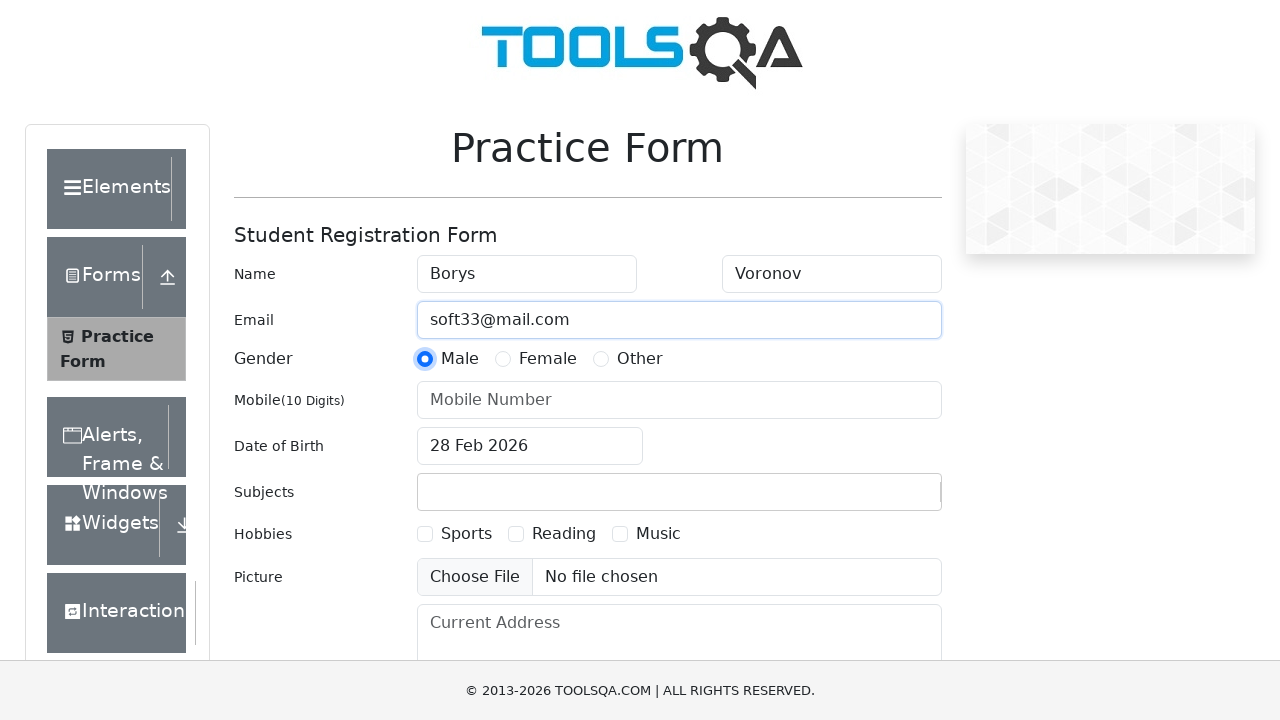

Filled phone number field with '89845672310' on #userNumber
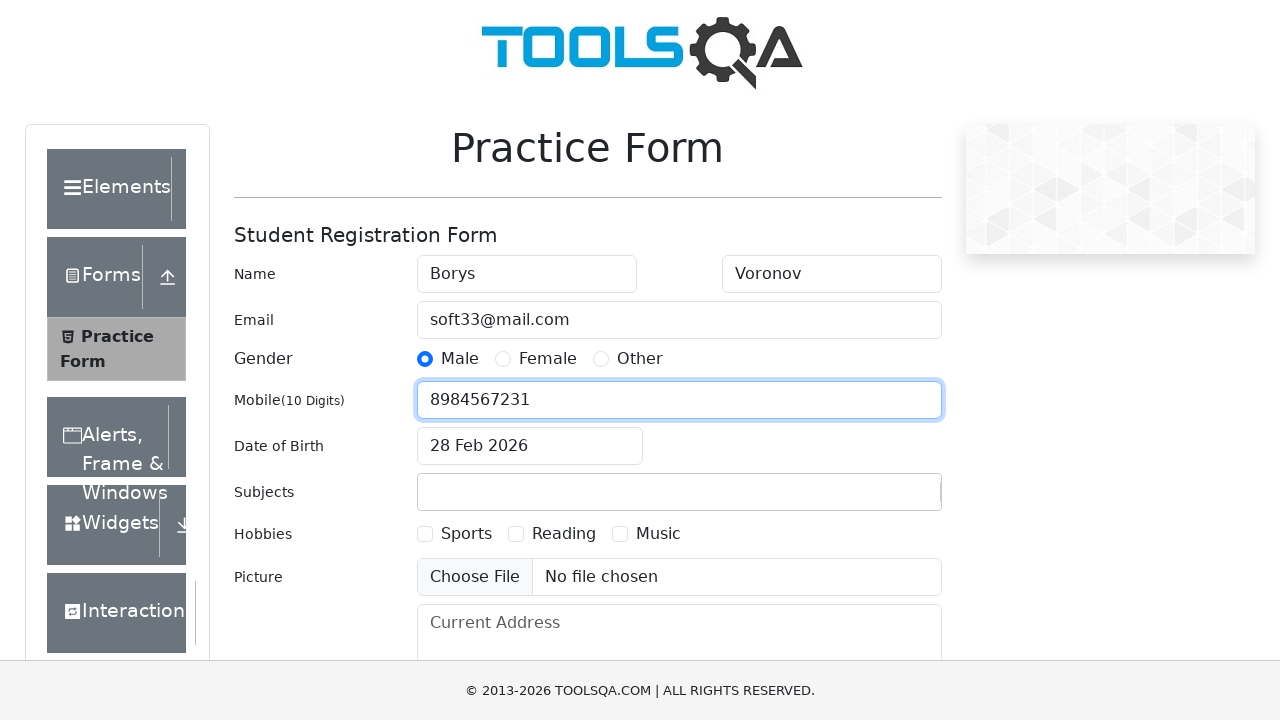

Opened date of birth picker at (530, 446) on #dateOfBirthInput
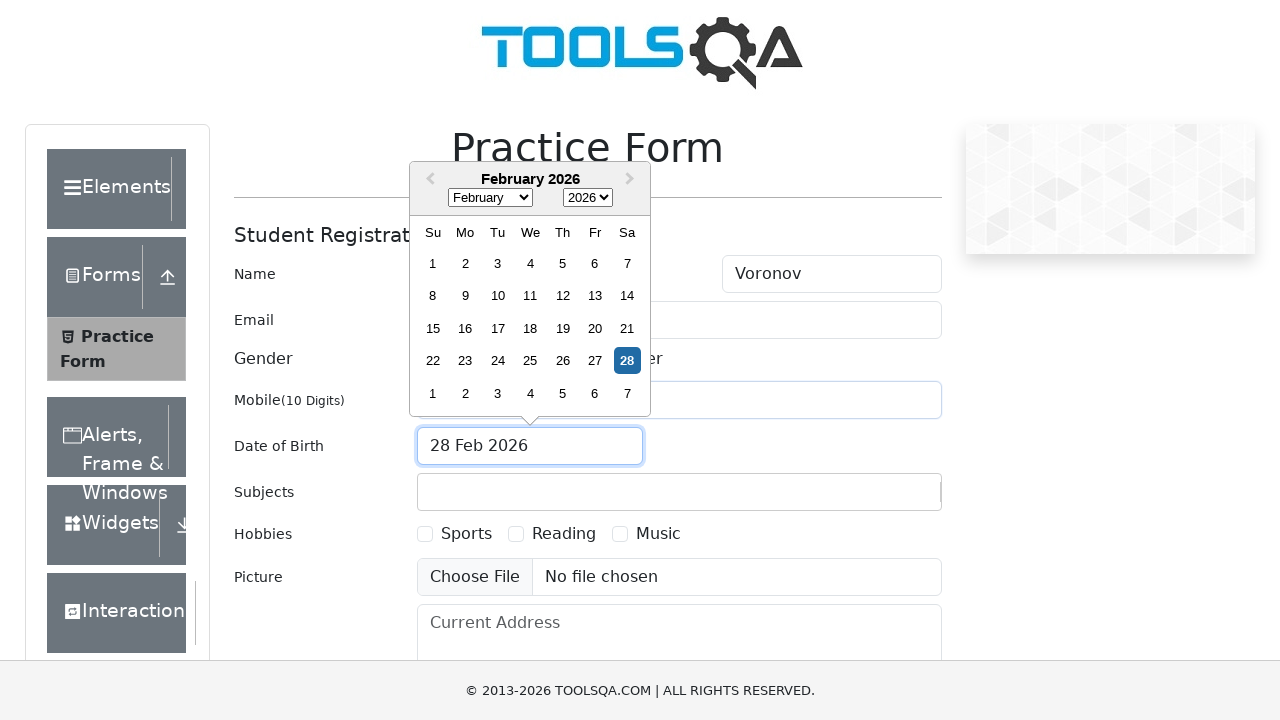

Selected year: 1978 on .react-datepicker__year-select
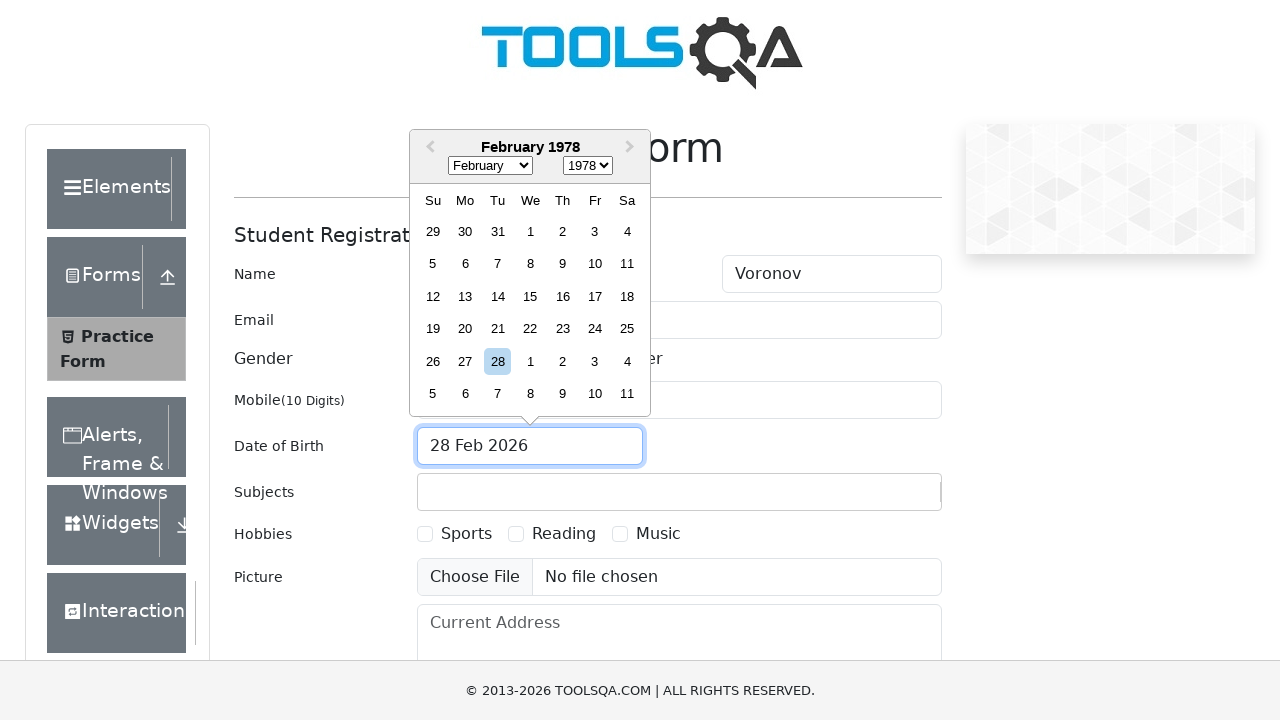

Selected month: October on .react-datepicker__month-select
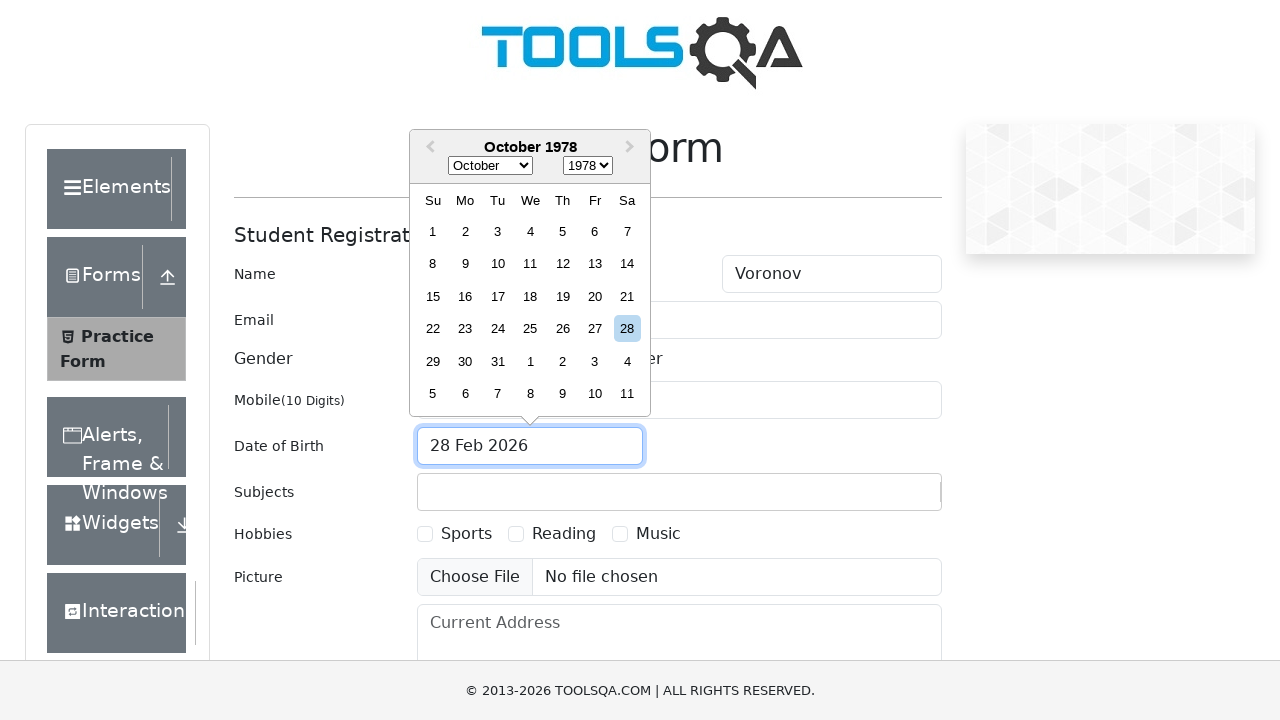

Selected day: 15th at (433, 296) on .react-datepicker__day--015
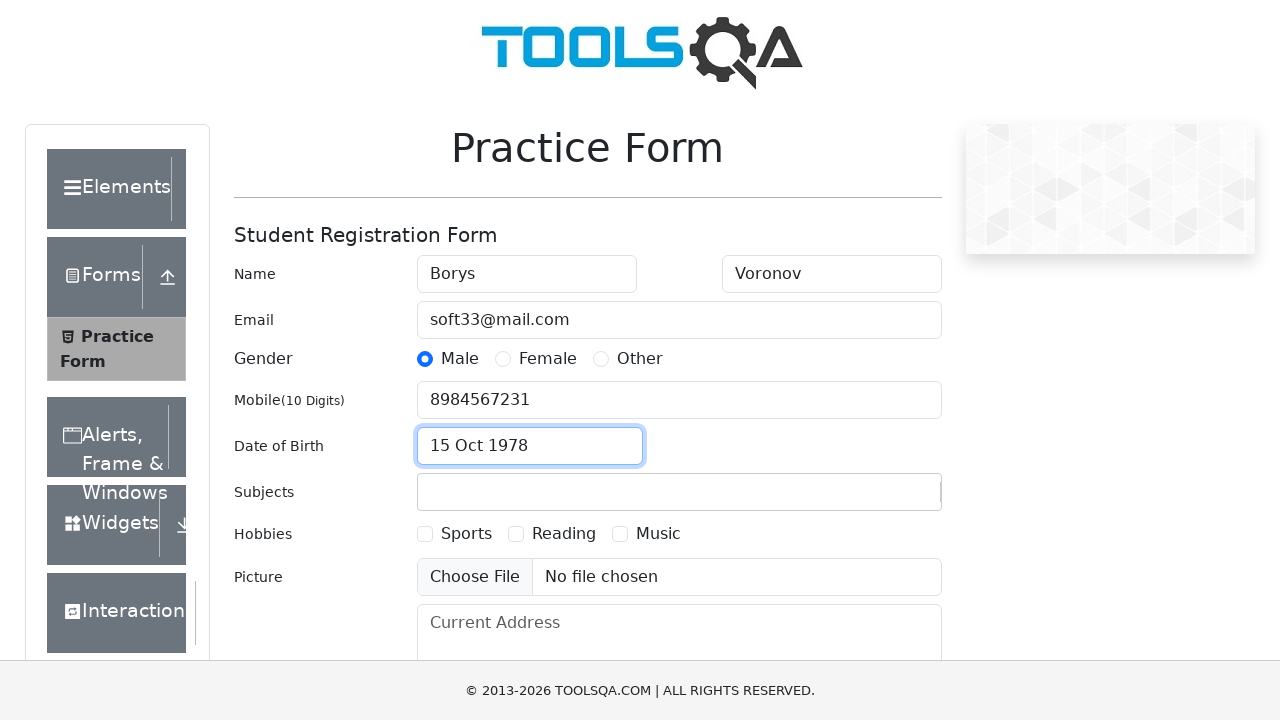

Filled subjects field with 'Maths' on #subjectsInput
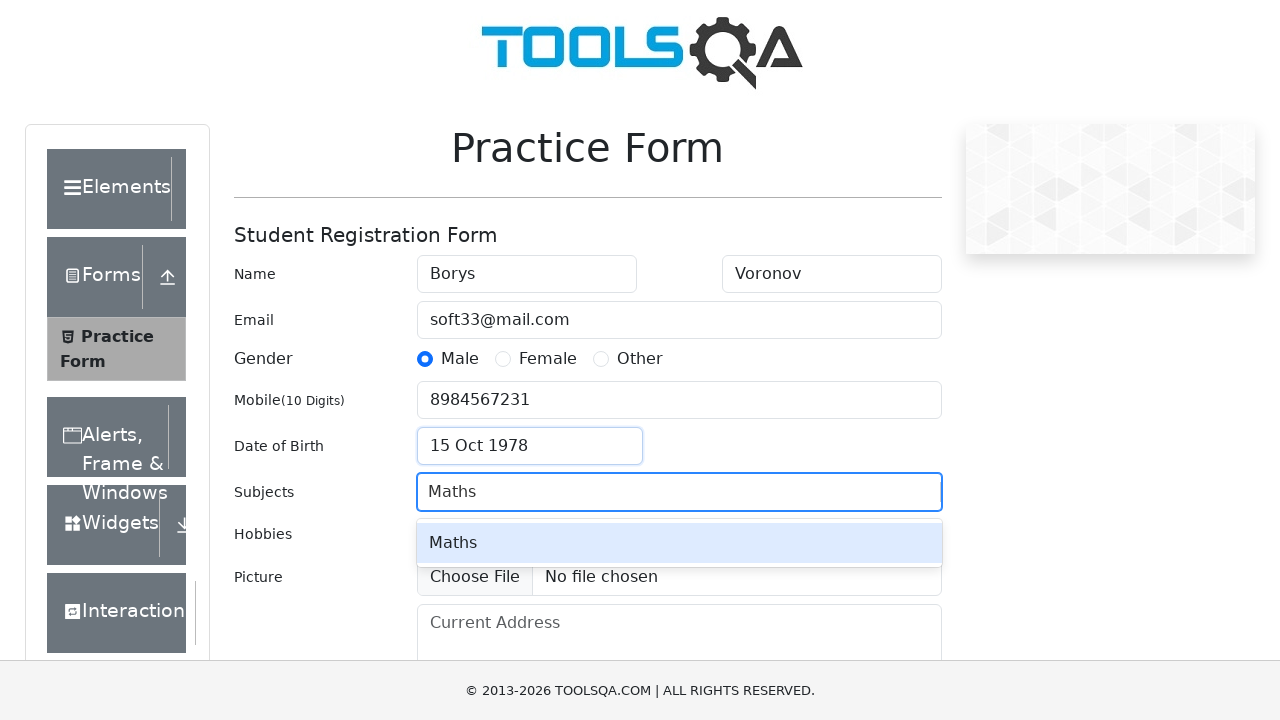

Pressed Enter to confirm subject selection
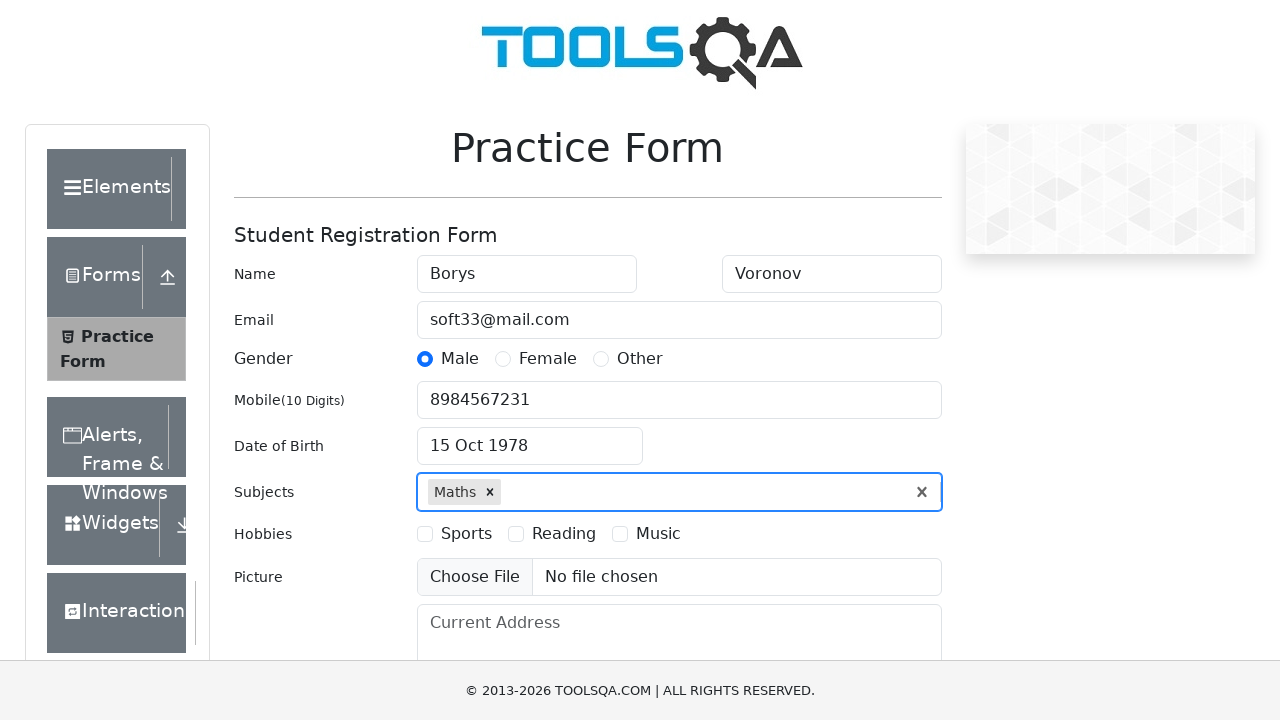

Selected hobby: Sports at (466, 534) on label[for='hobbies-checkbox-1']
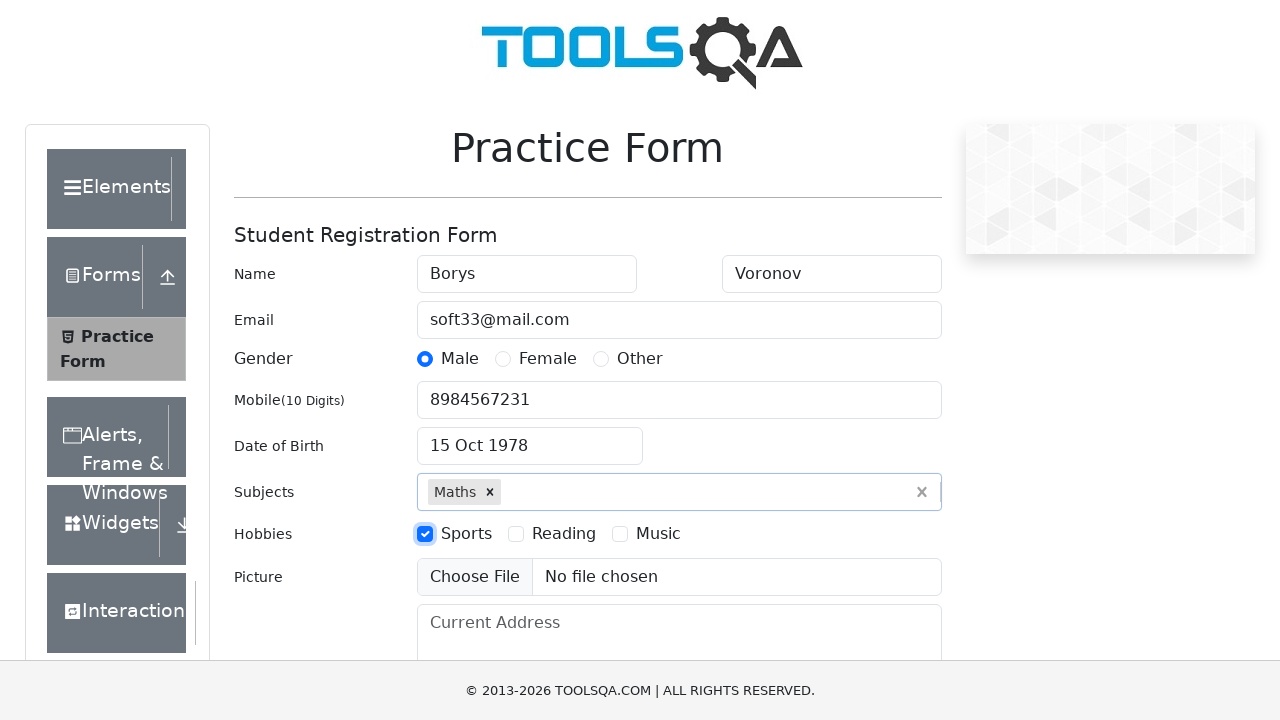

Filled current address field with 'Kazan' on #currentAddress
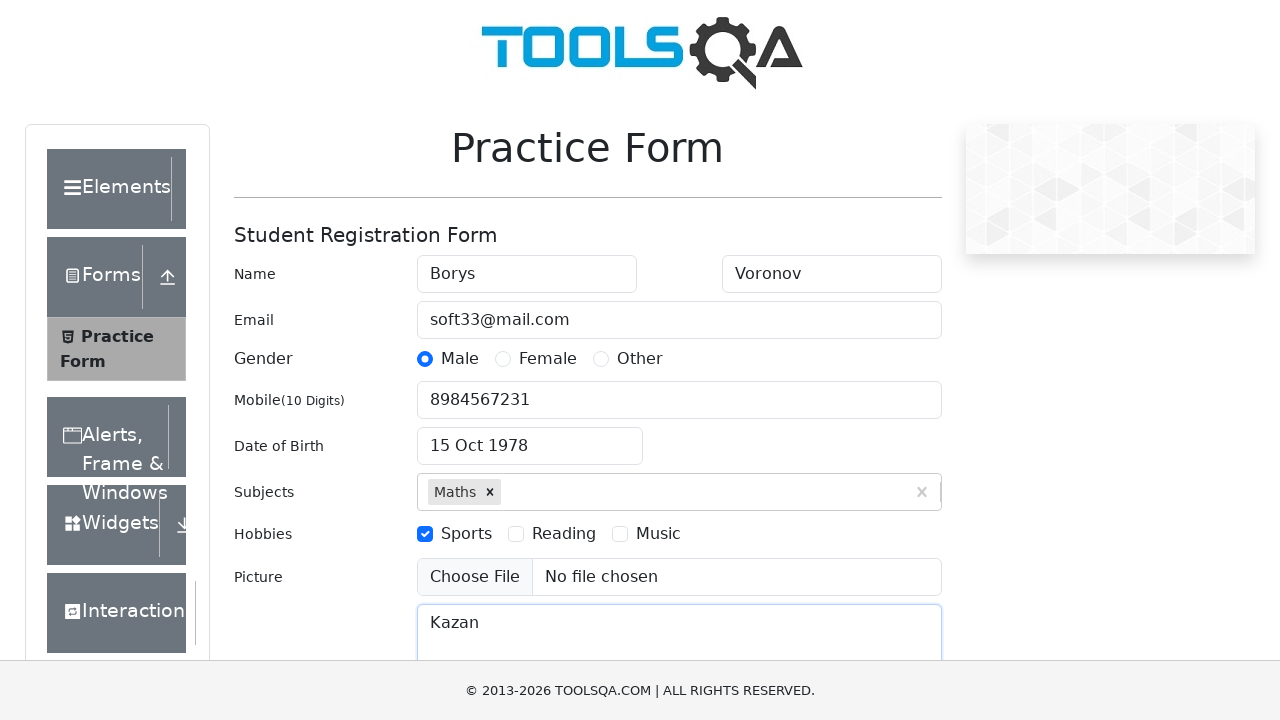

Filled state field with 'NCR' on #react-select-3-input
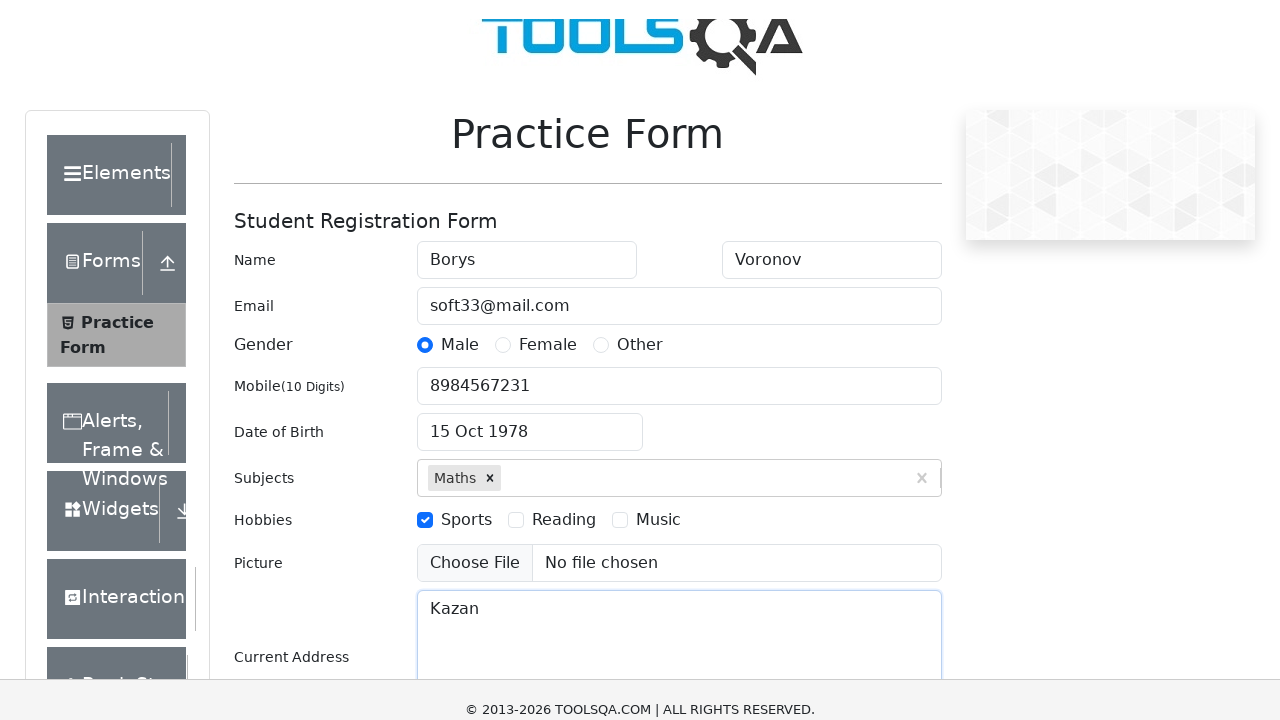

Pressed Enter to confirm state selection
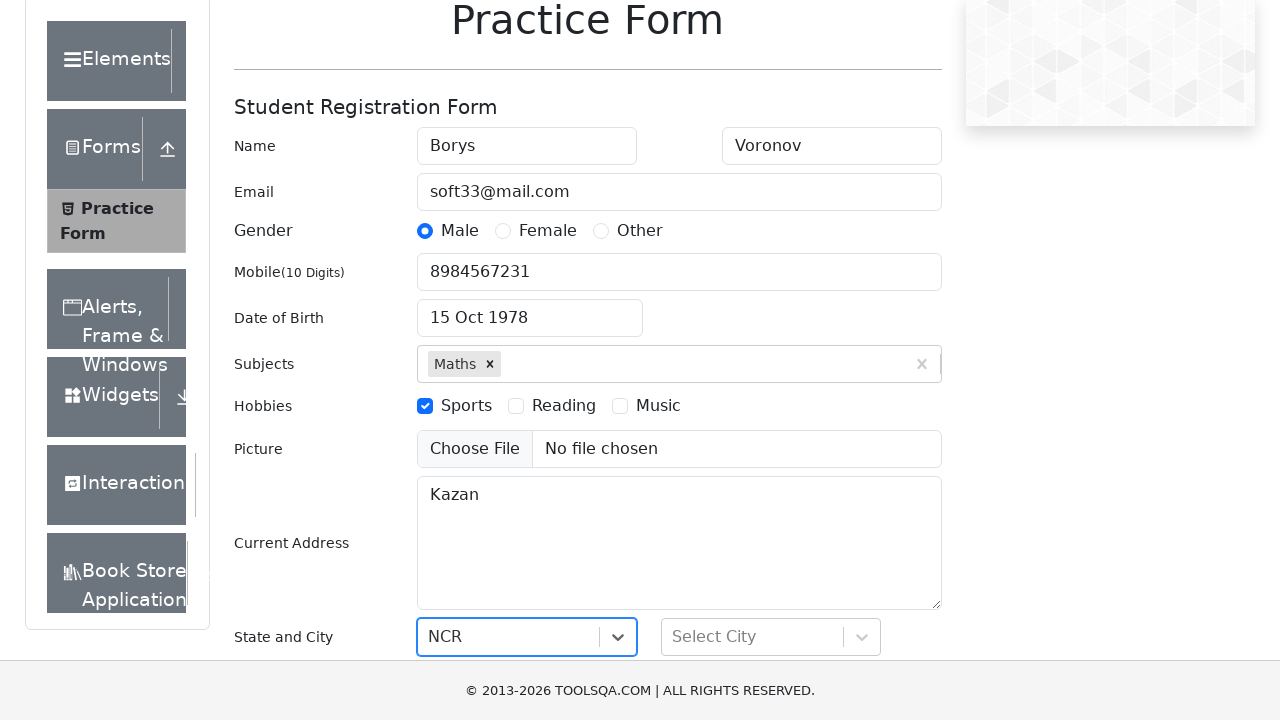

Filled city field with 'Noida' on #react-select-4-input
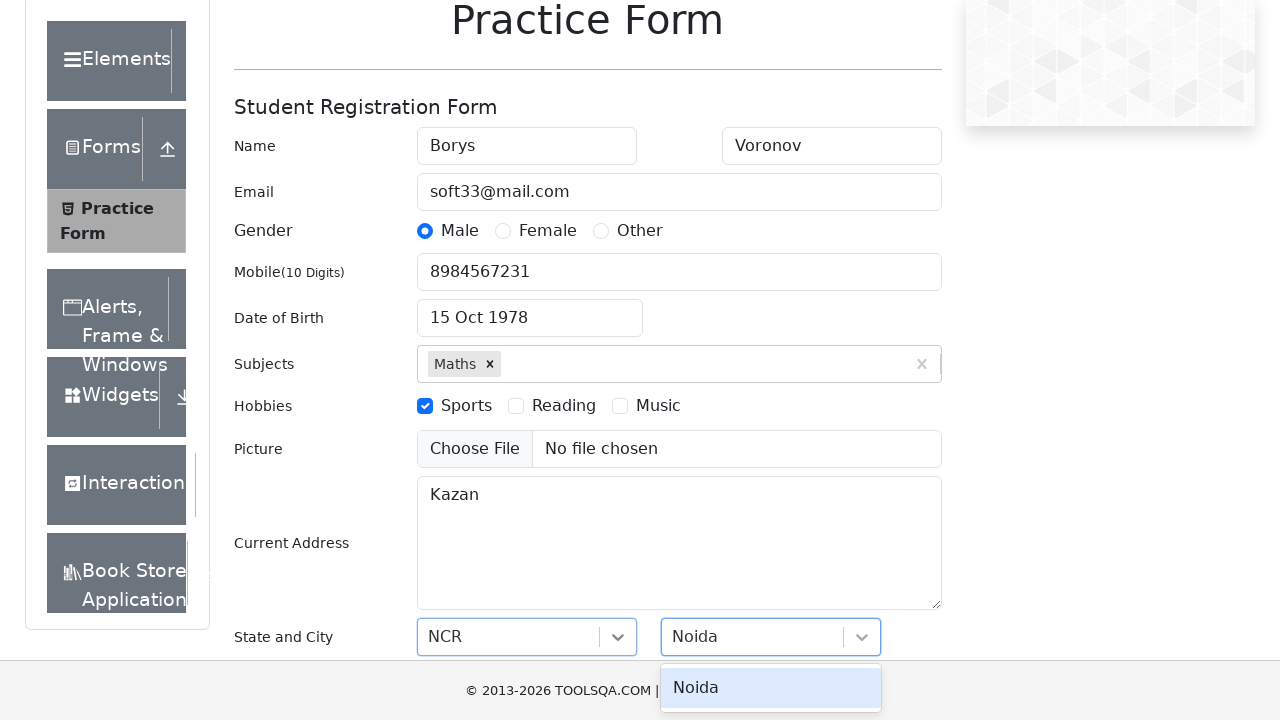

Pressed Enter to confirm city selection
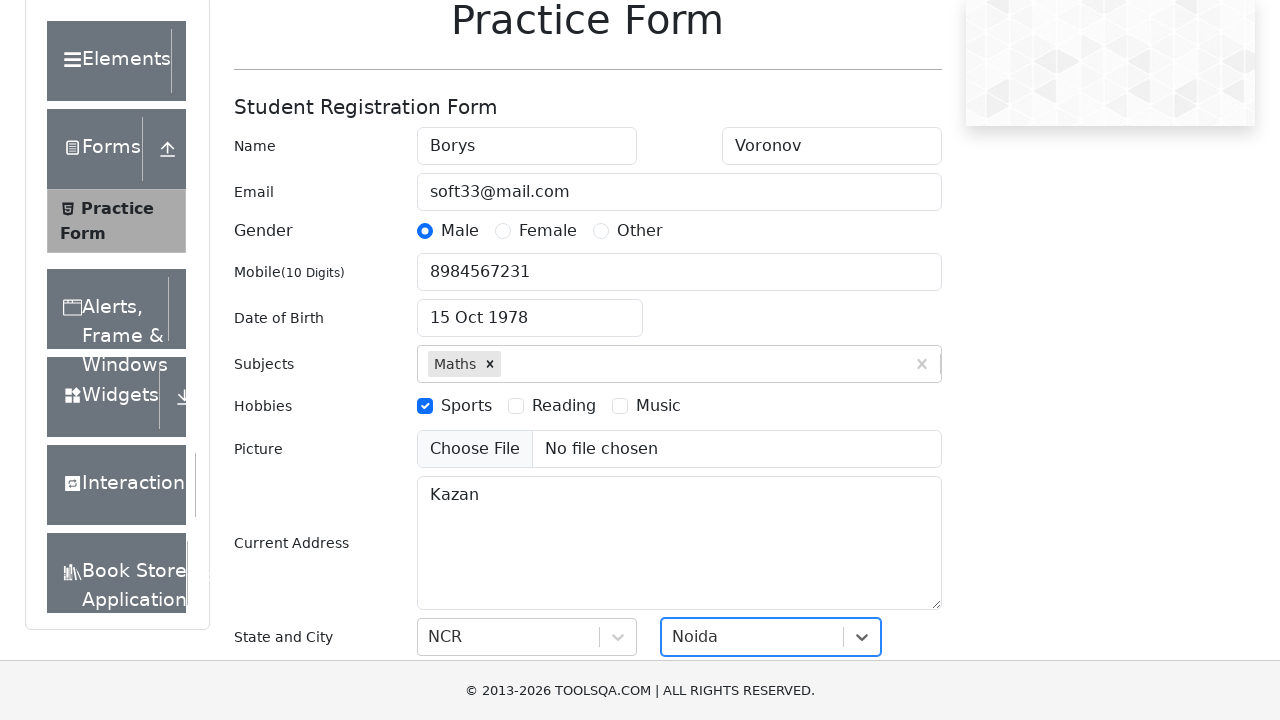

Pressed Enter to finalize form submission
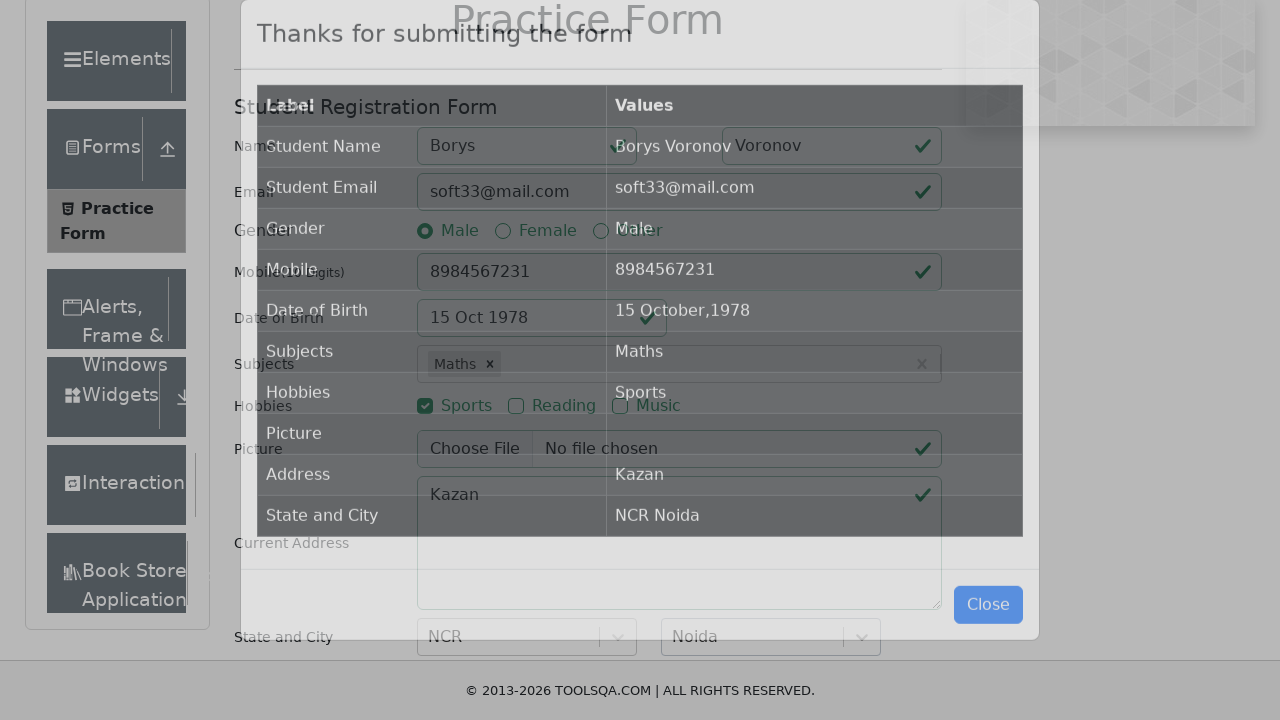

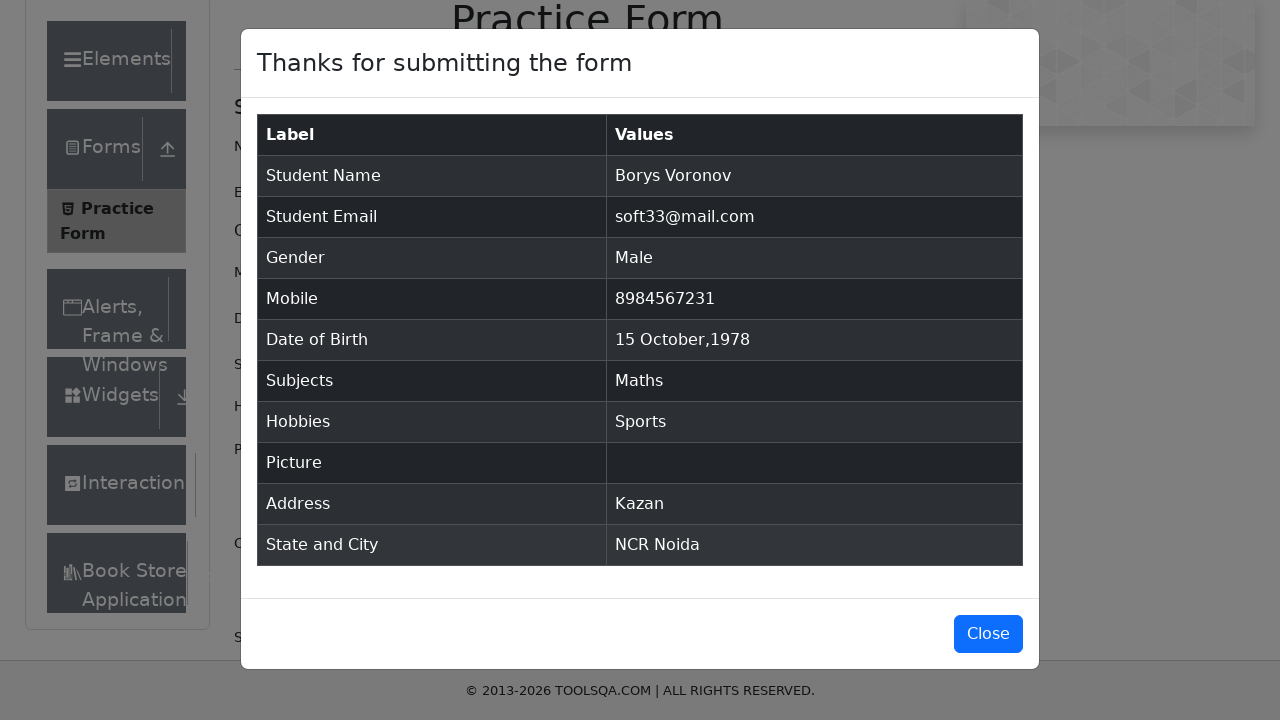